Tests right-click functionality on a button and verifies the success message appears

Starting URL: https://demoqa.com/buttons

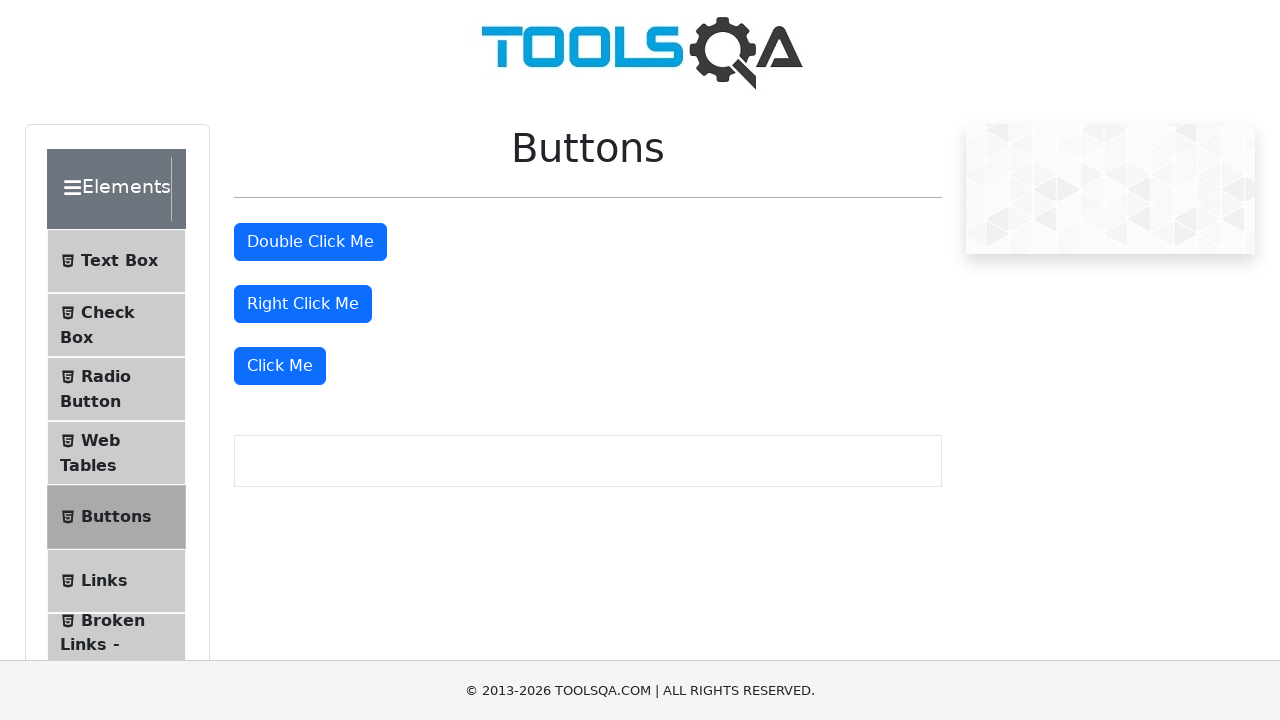

Located the right-click button element
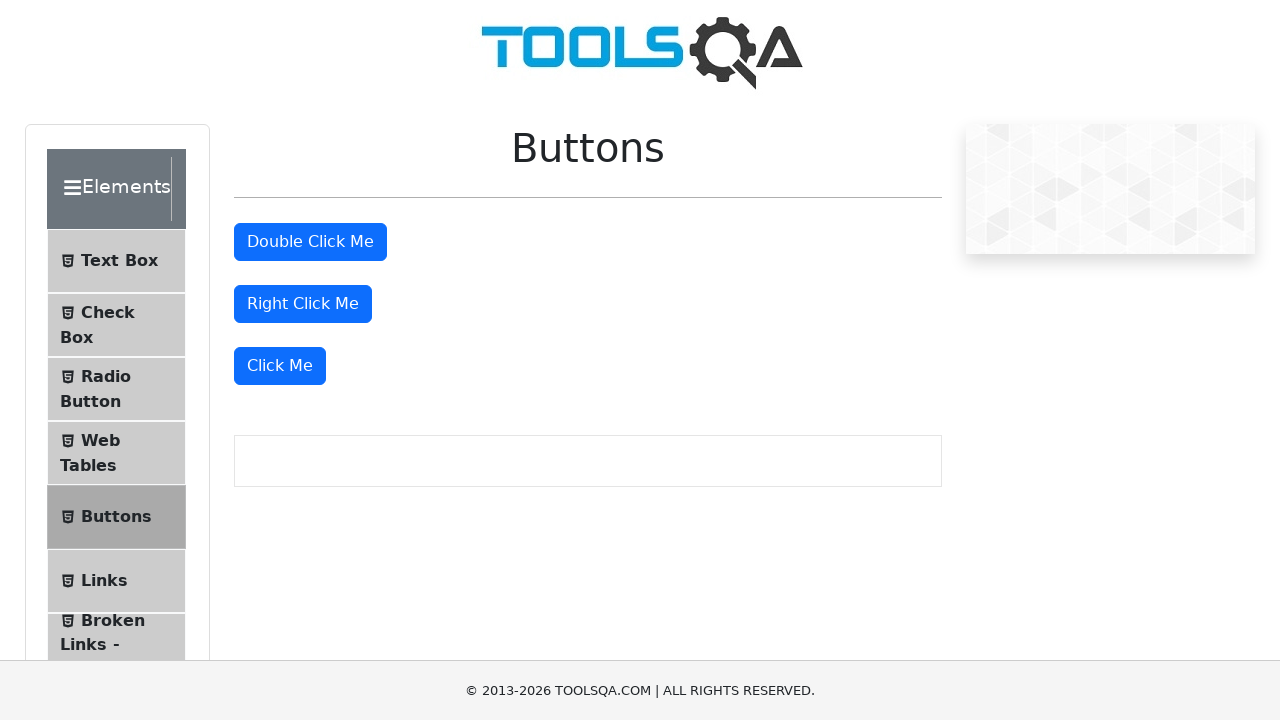

Performed right-click action on the button at (303, 304) on #rightClickBtn
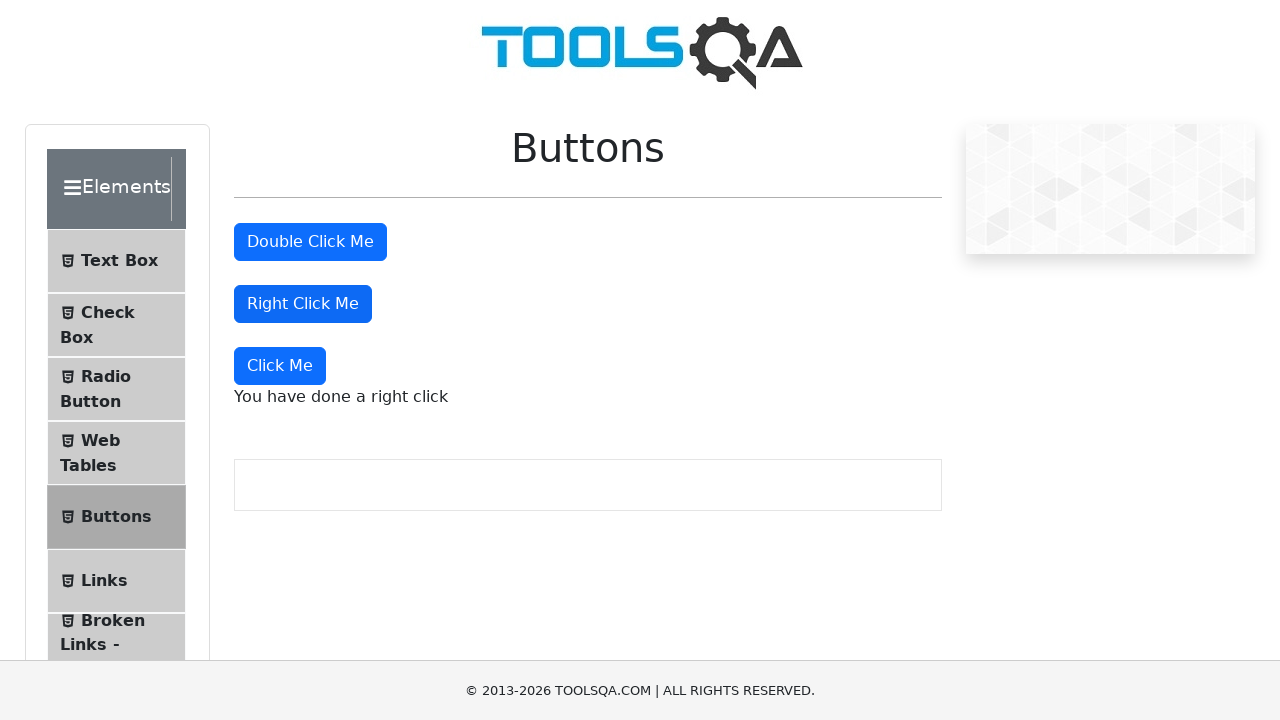

Success message appeared after right-click
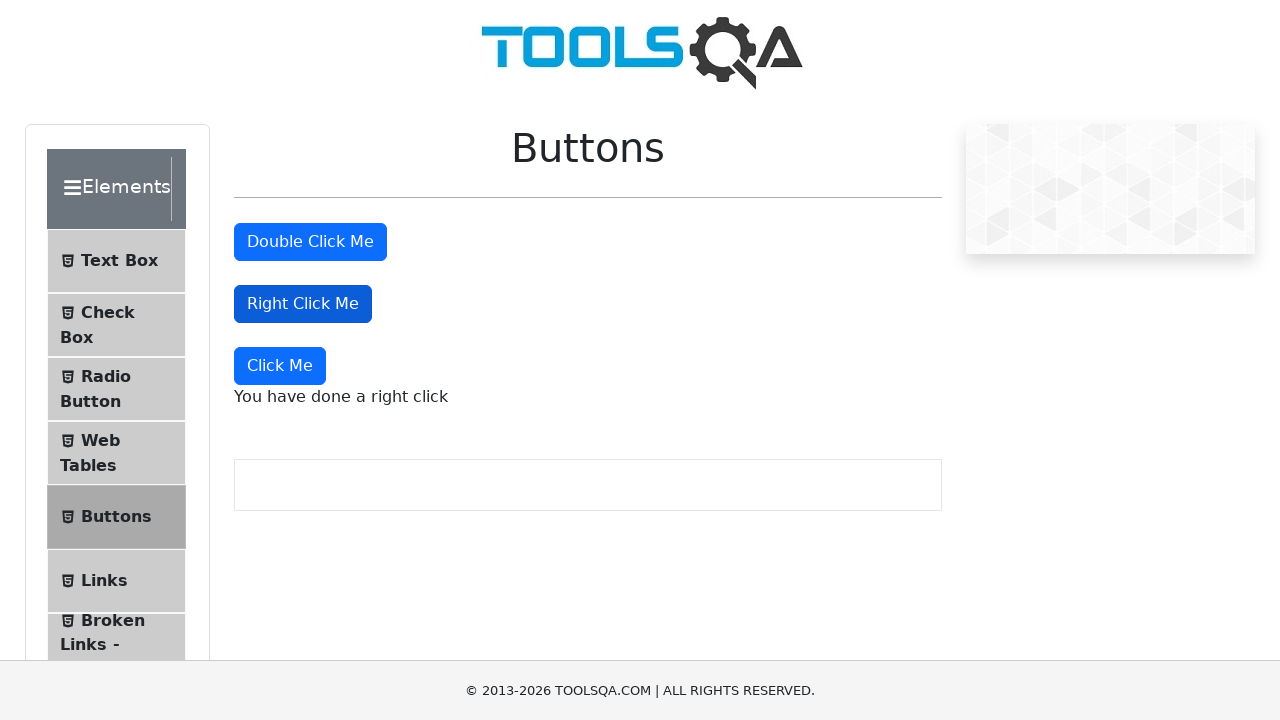

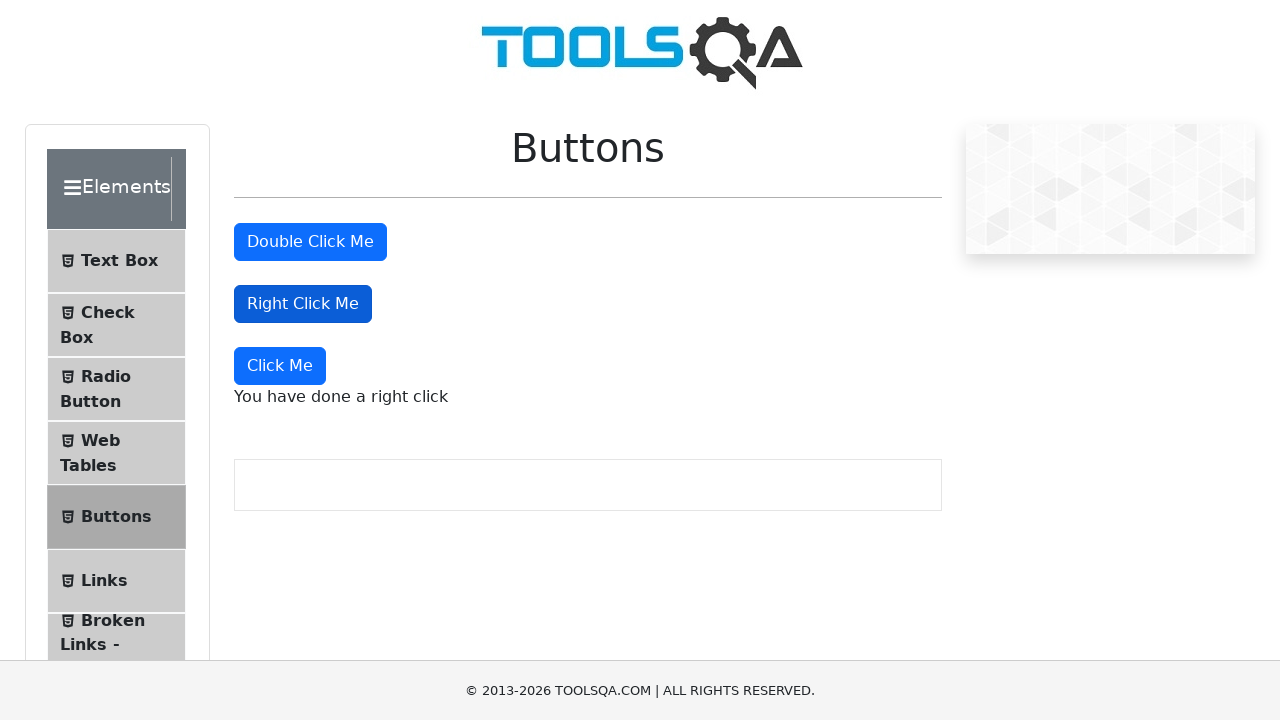